Navigates to a table page and selects a checkbox for attendance based on a specific value in the table row

Starting URL: https://letcode.in/table

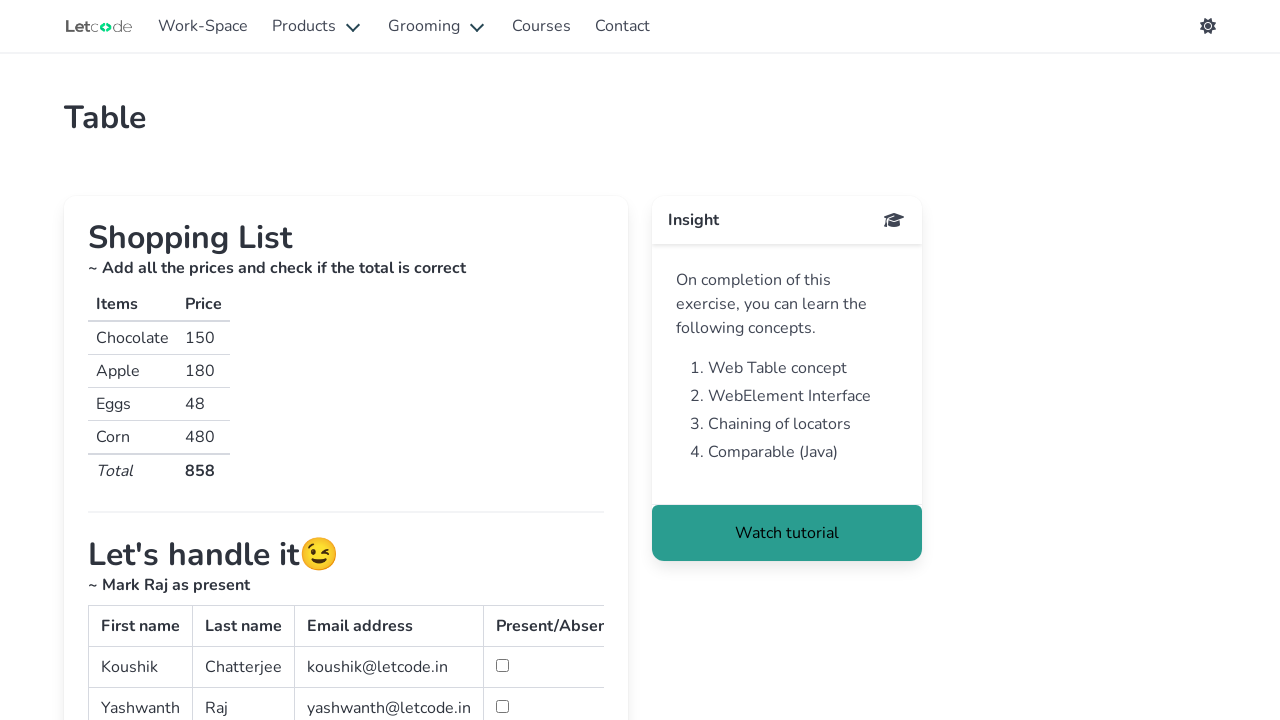

Scrolled simple table into view
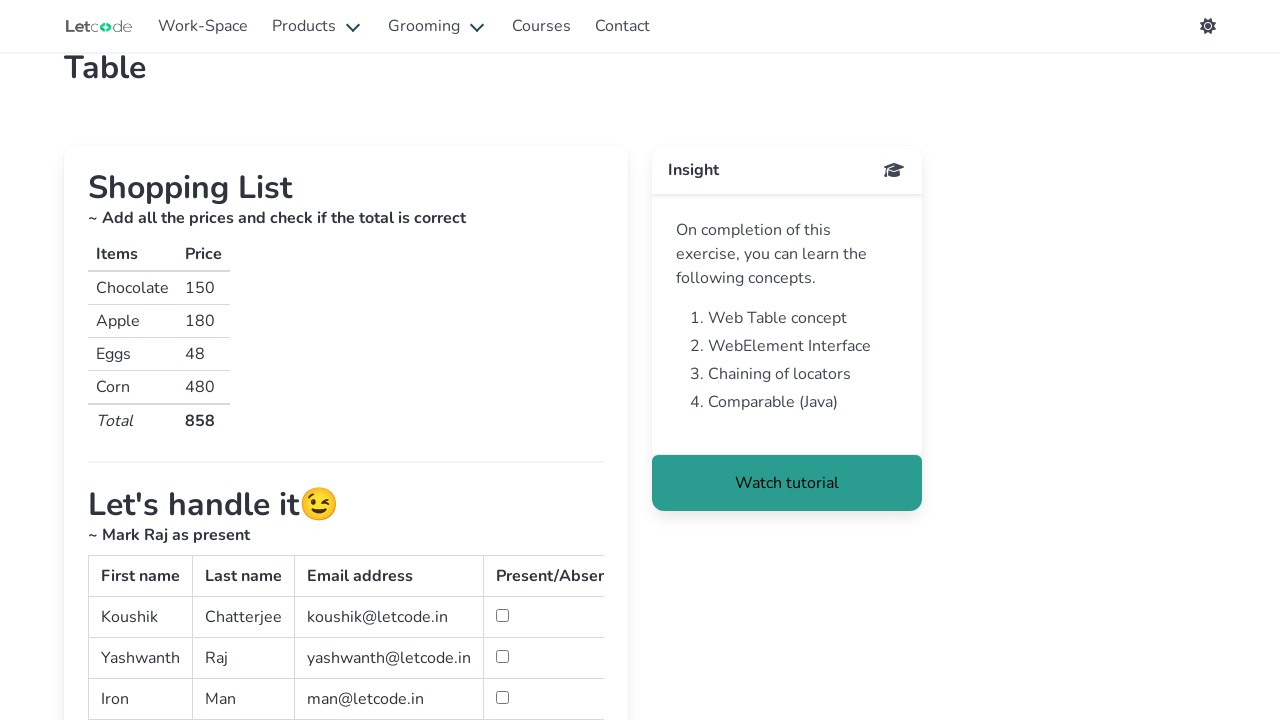

Clicked attendance checkbox for Iron row at (502, 698) on xpath=//table[@id='simpletable']//td[text()='Iron']/following-sibling::td/input
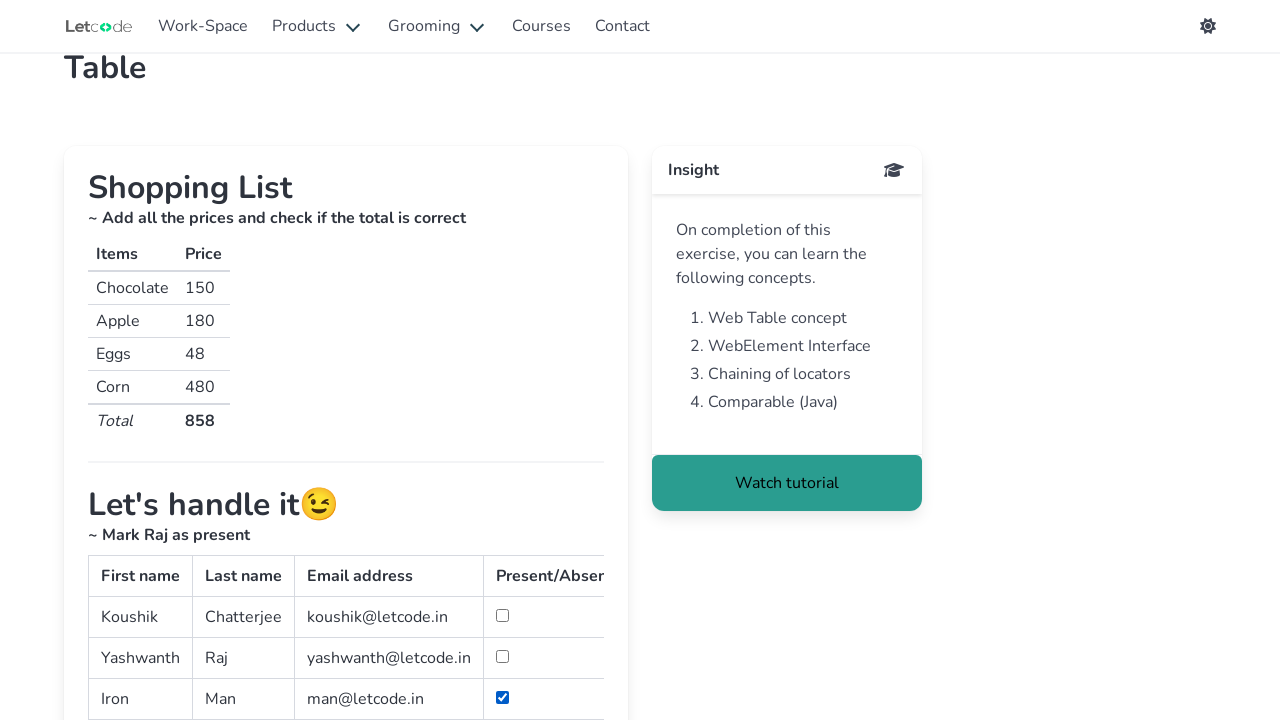

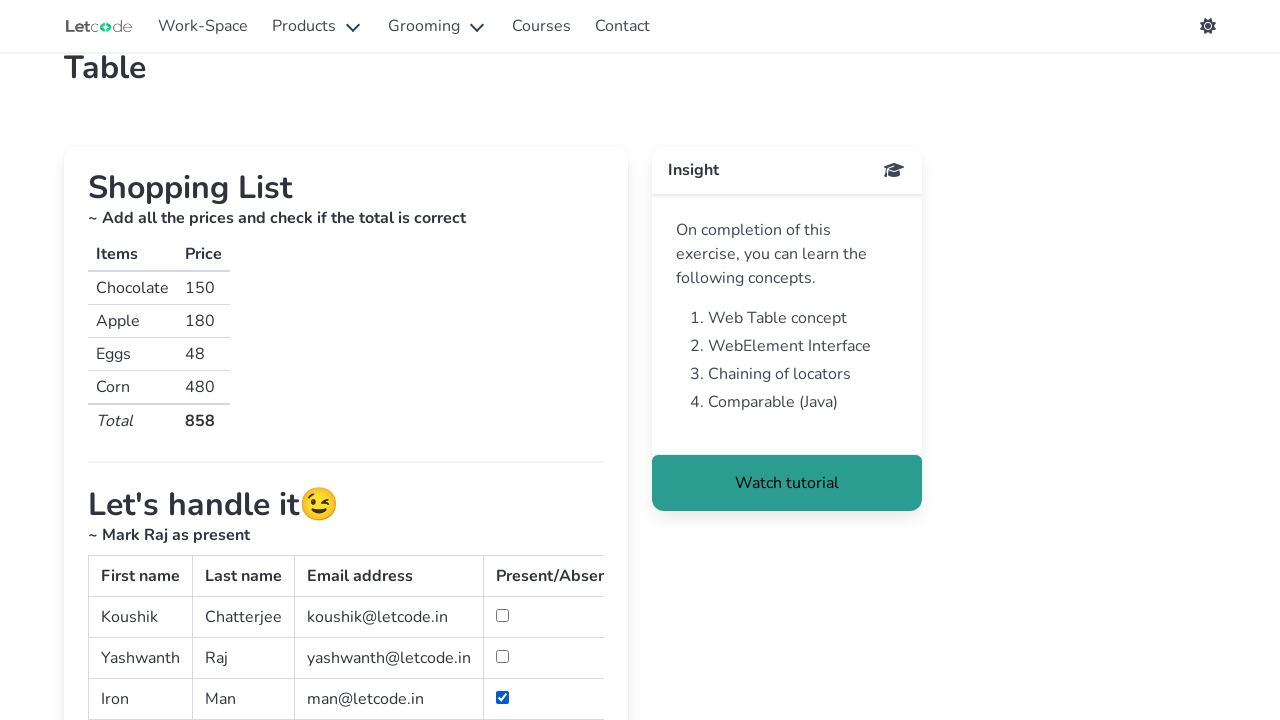